Tests window handle functionality by navigating to a test page, scrolling to locate a popup link element, and demonstrating window management by getting and closing the current window handle.

Starting URL: http://omayo.blogspot.com/

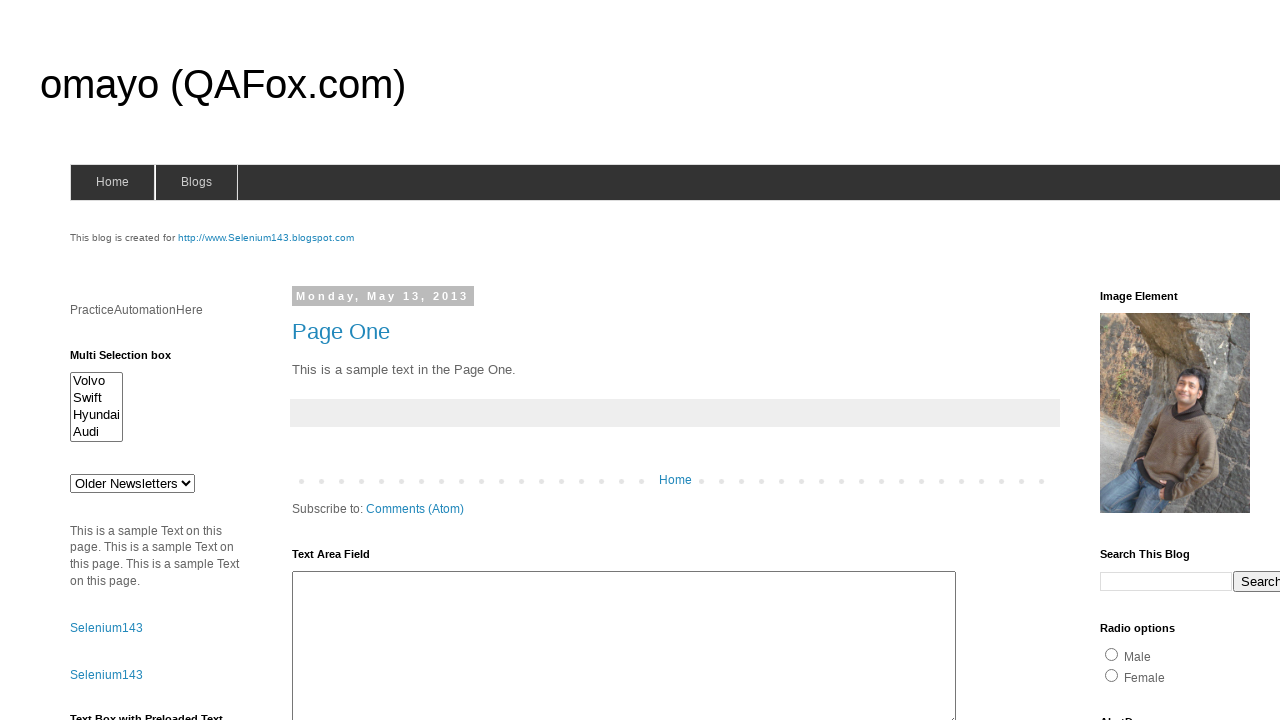

Page loaded with domcontentloaded state
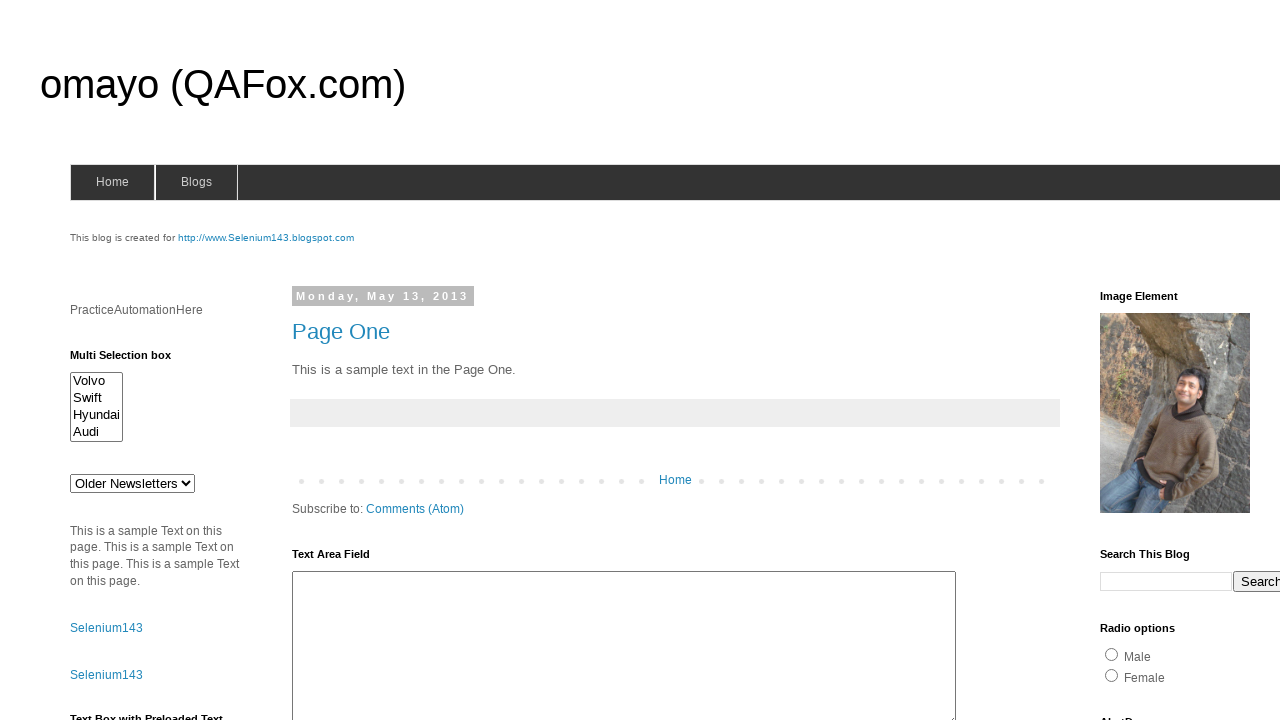

Located popup link element
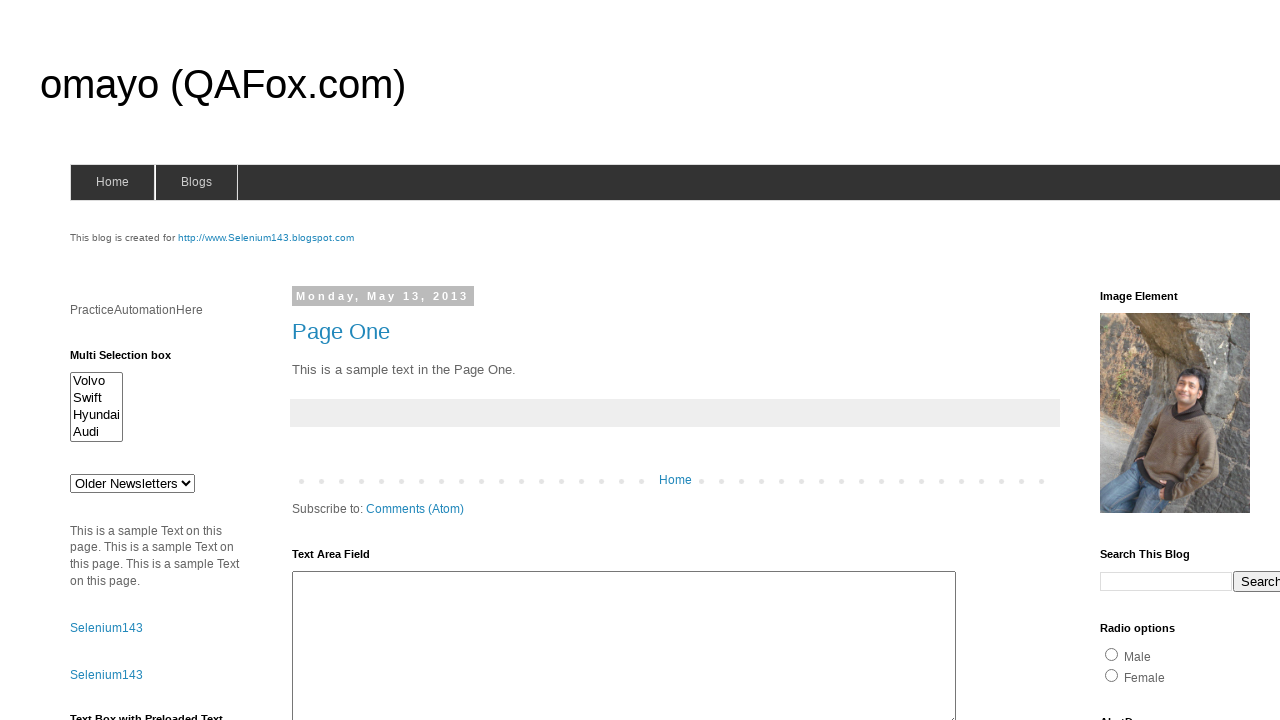

Scrolled popup link element into view
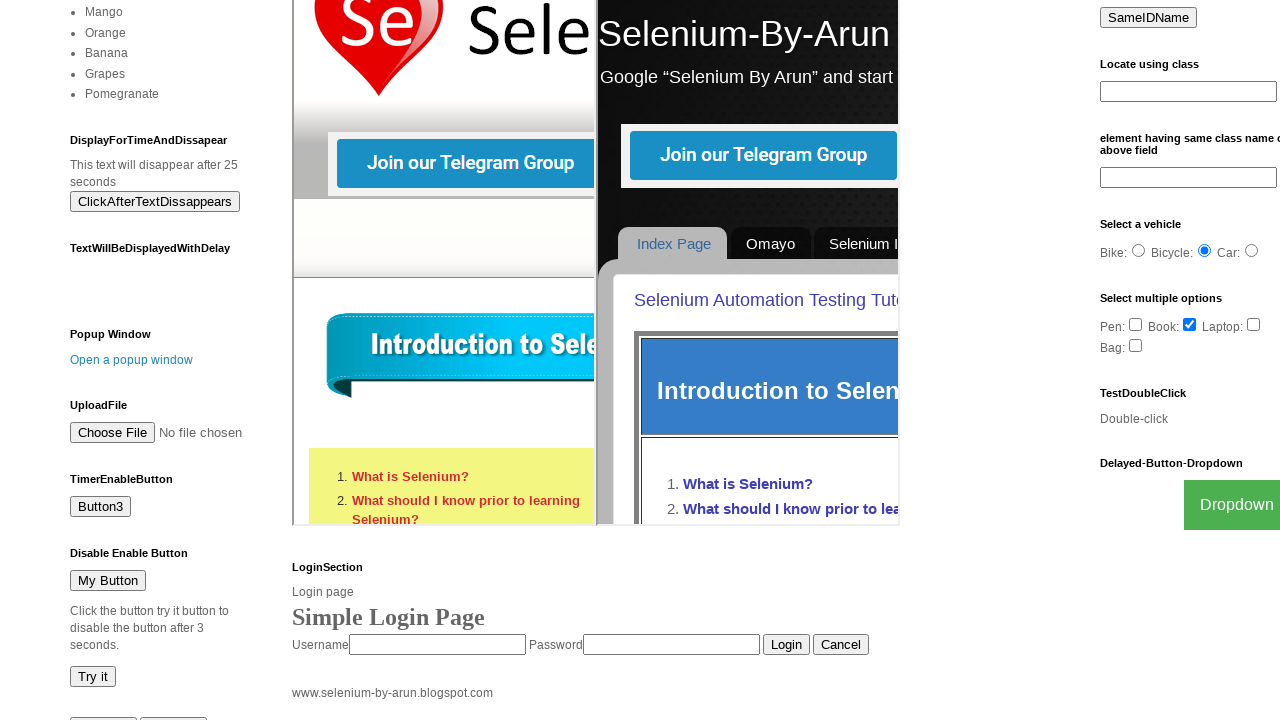

Waited 1000ms for scroll to complete
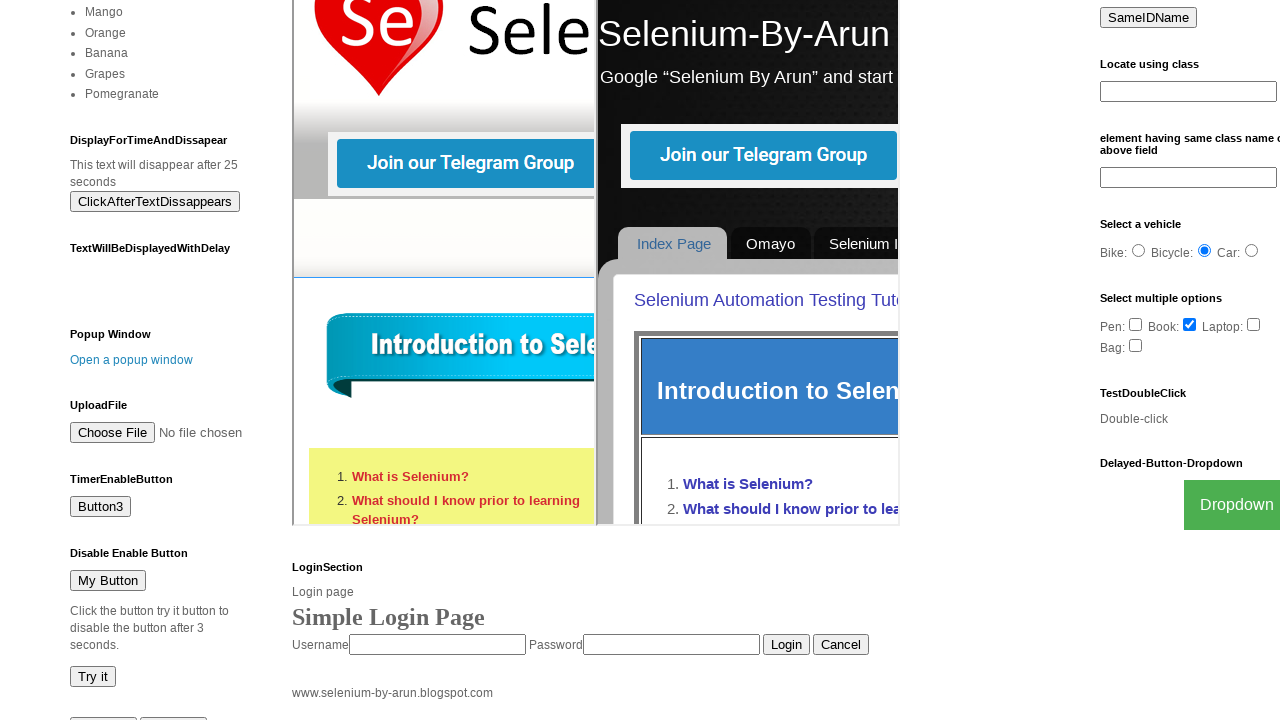

Verified popup link element is visible
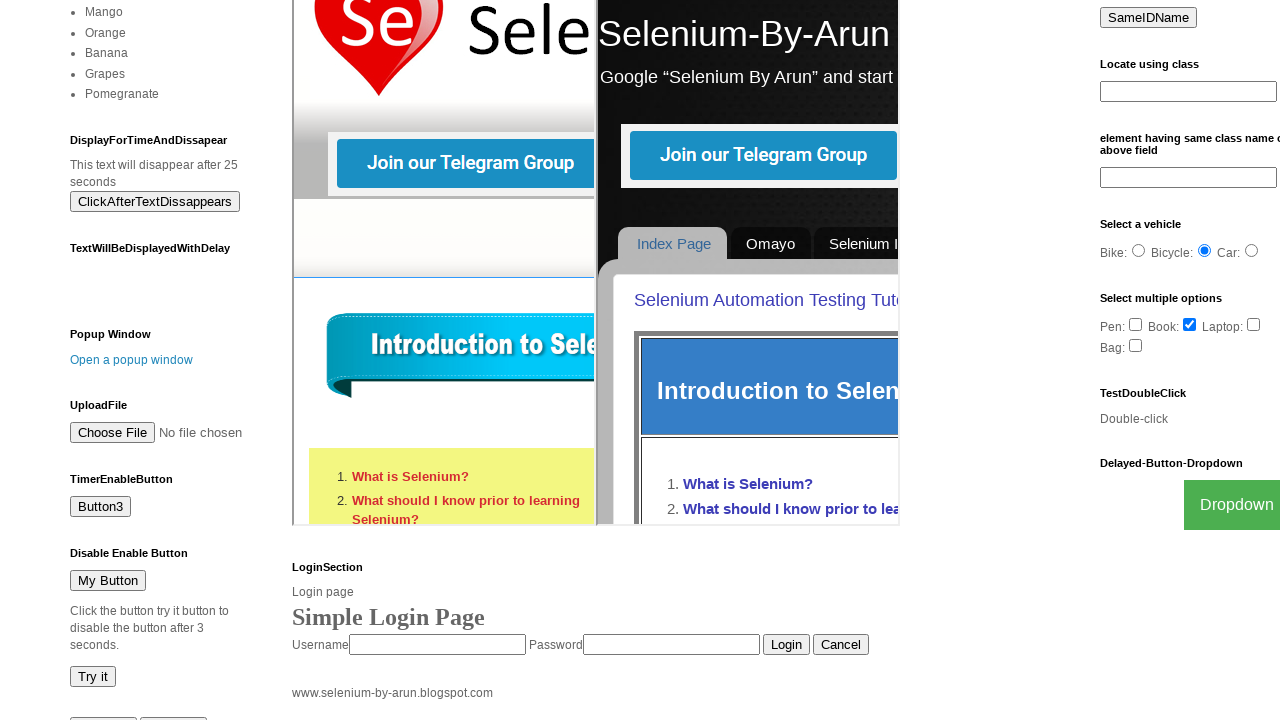

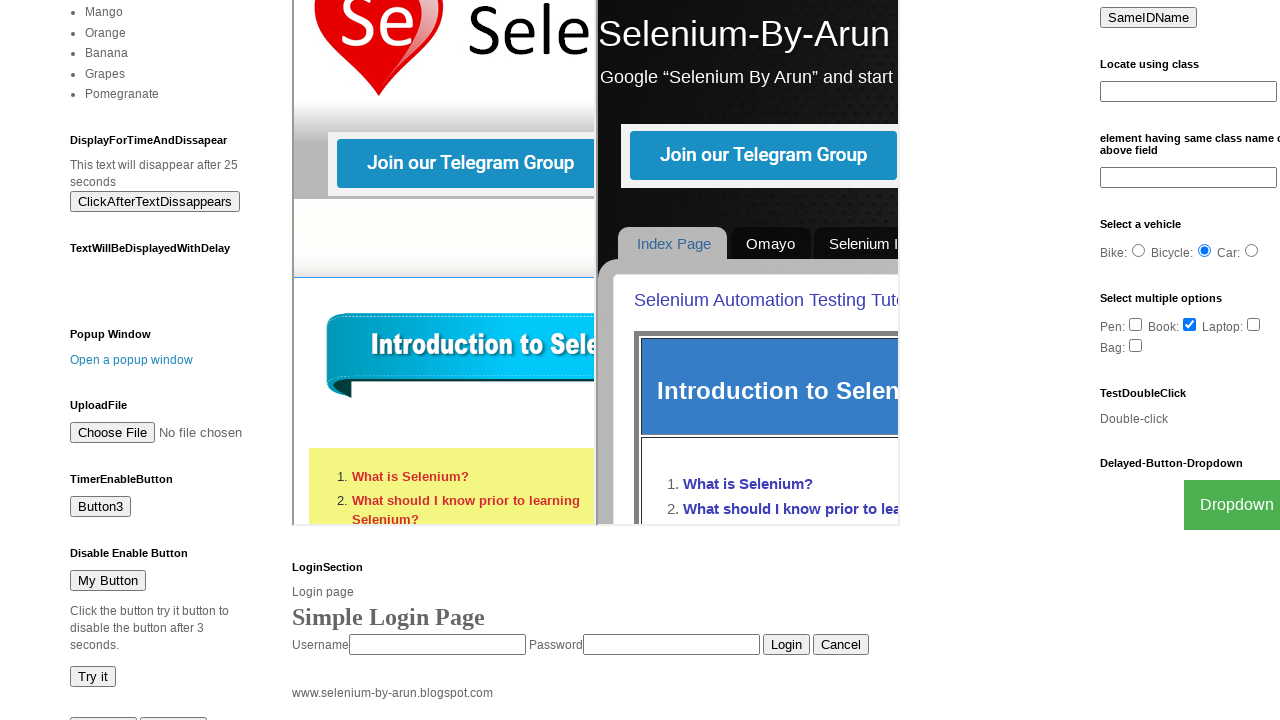